Tests the advanced search functionality on the São Paulo Court Electronic Journal (DJE TJSP) by selecting a specific caderno (section), entering a search keyword, and submitting the search form to view results.

Starting URL: https://dje.tjsp.jus.br/cdje/consultaAvancada.do

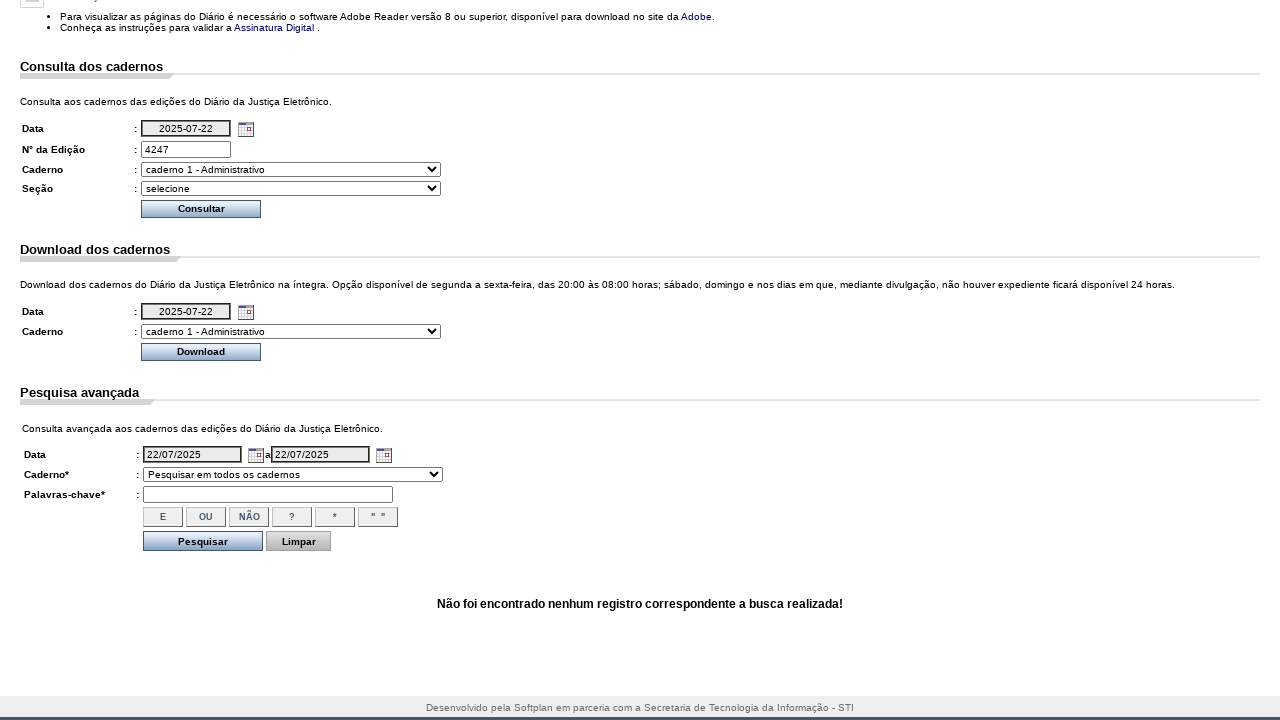

Page loaded with networkidle state
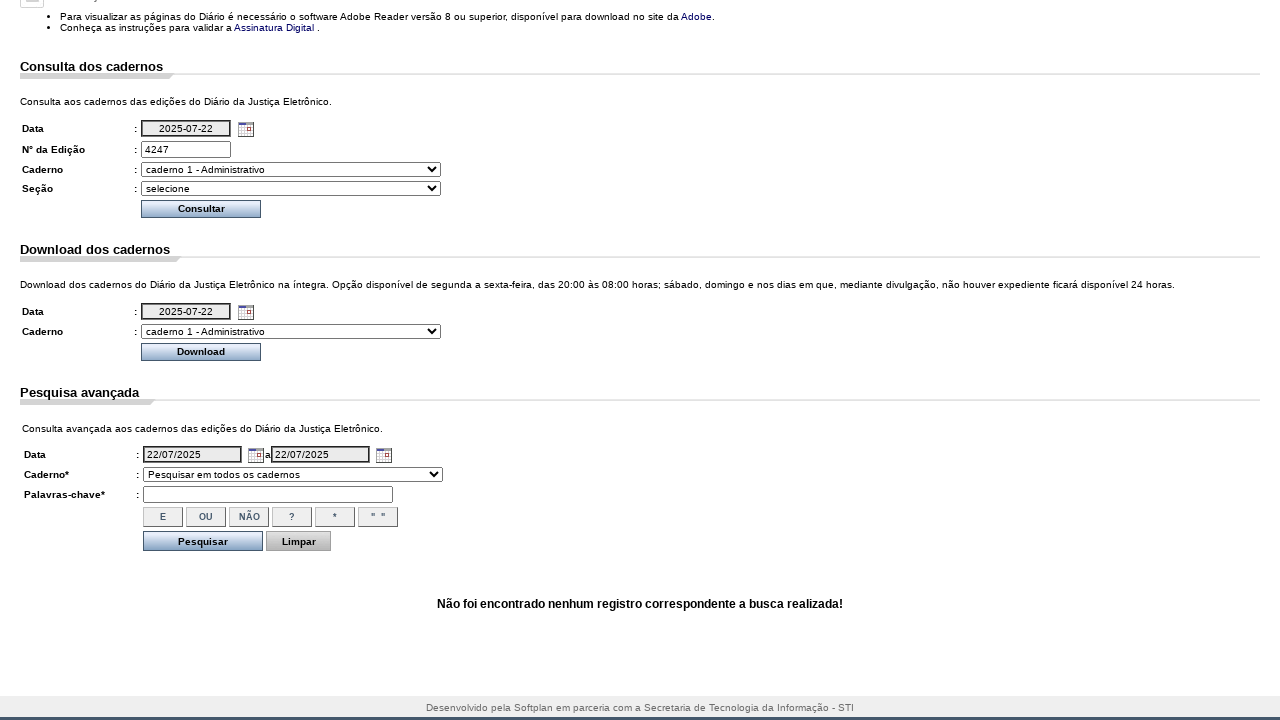

Scrolled to advanced search section
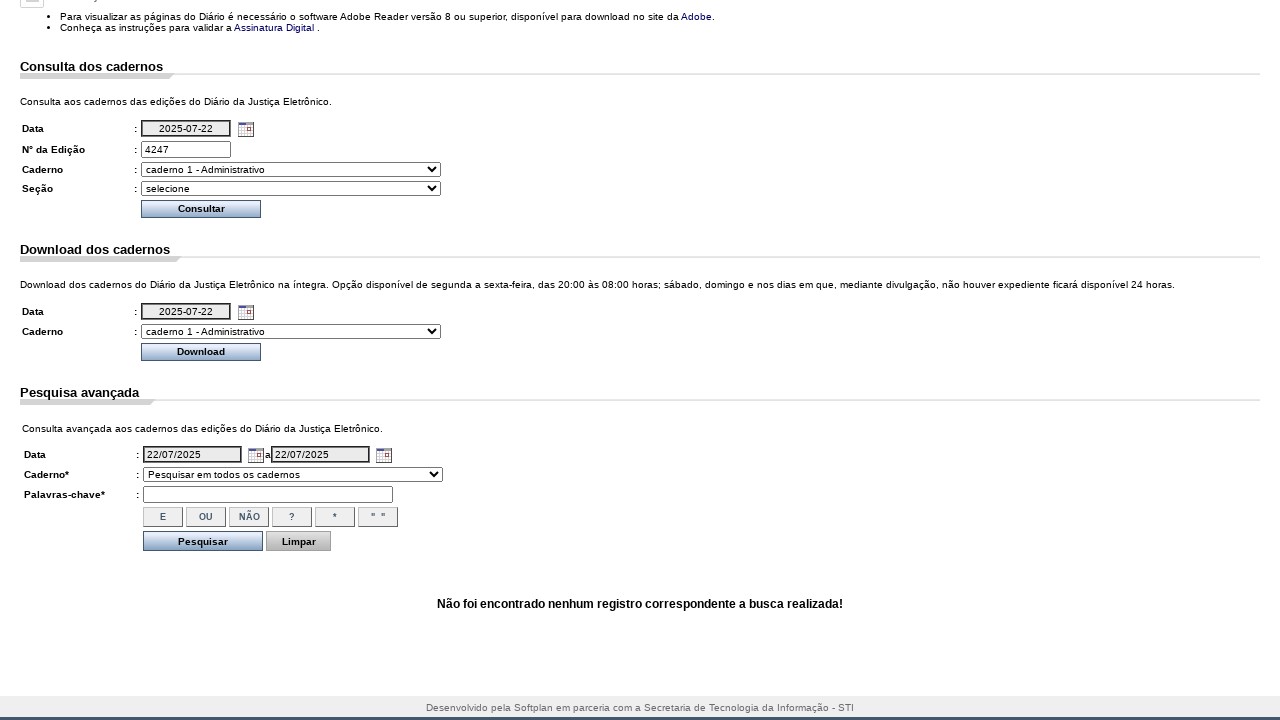

Waited for scroll animation to complete
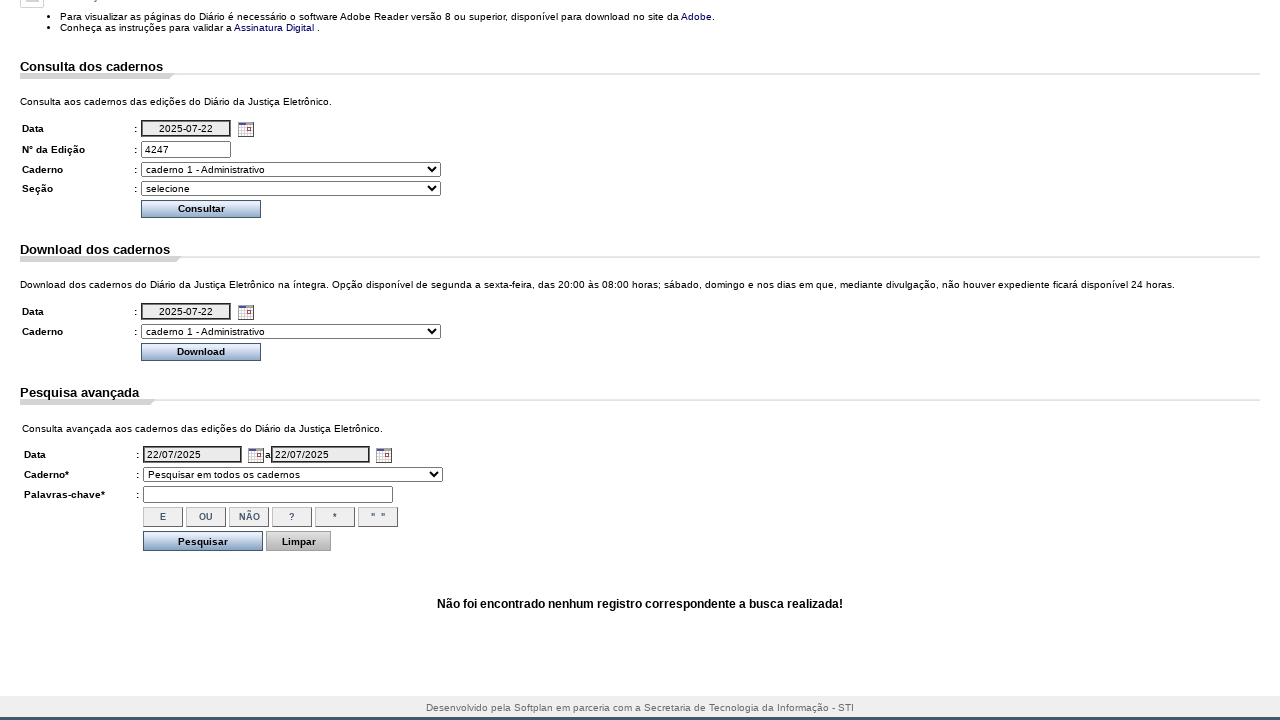

Selected 'caderno 5 - Editais e Leilões' from caderno dropdown on select[name='dadosConsulta.cdCaderno']
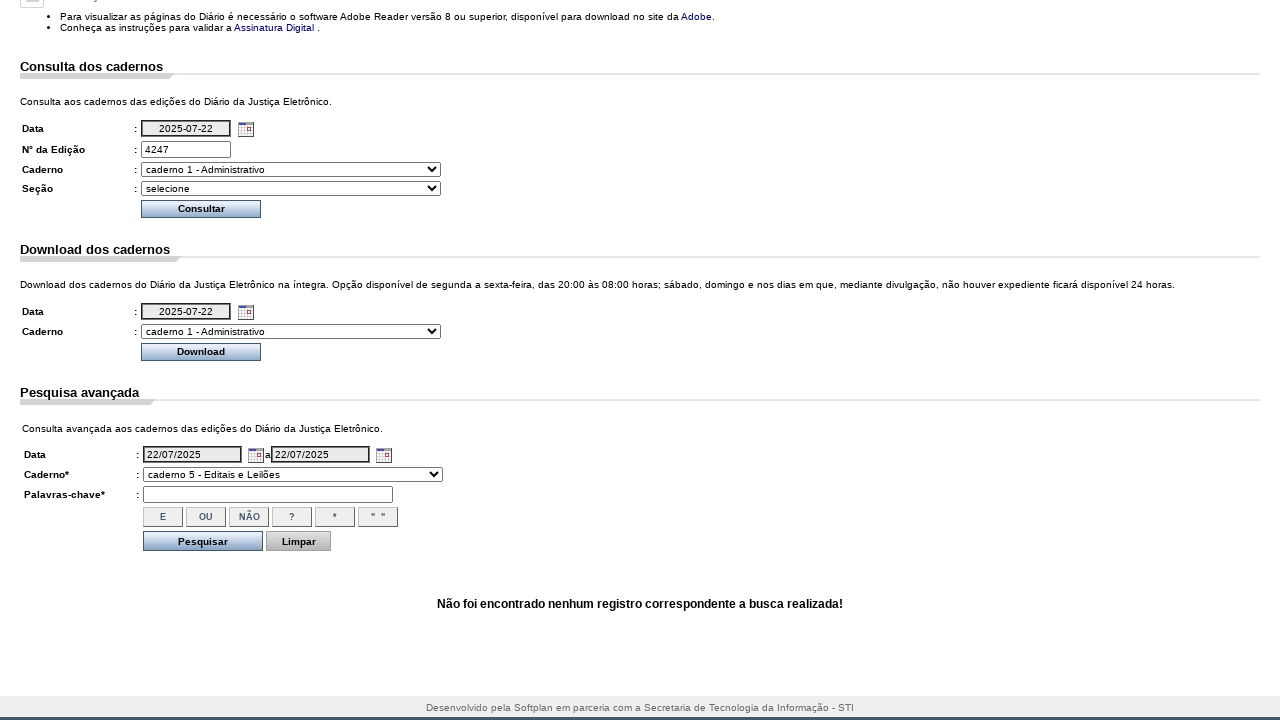

Entered 'leiloeiro' in the free search field on input[name='dadosConsulta.pesquisaLivre']
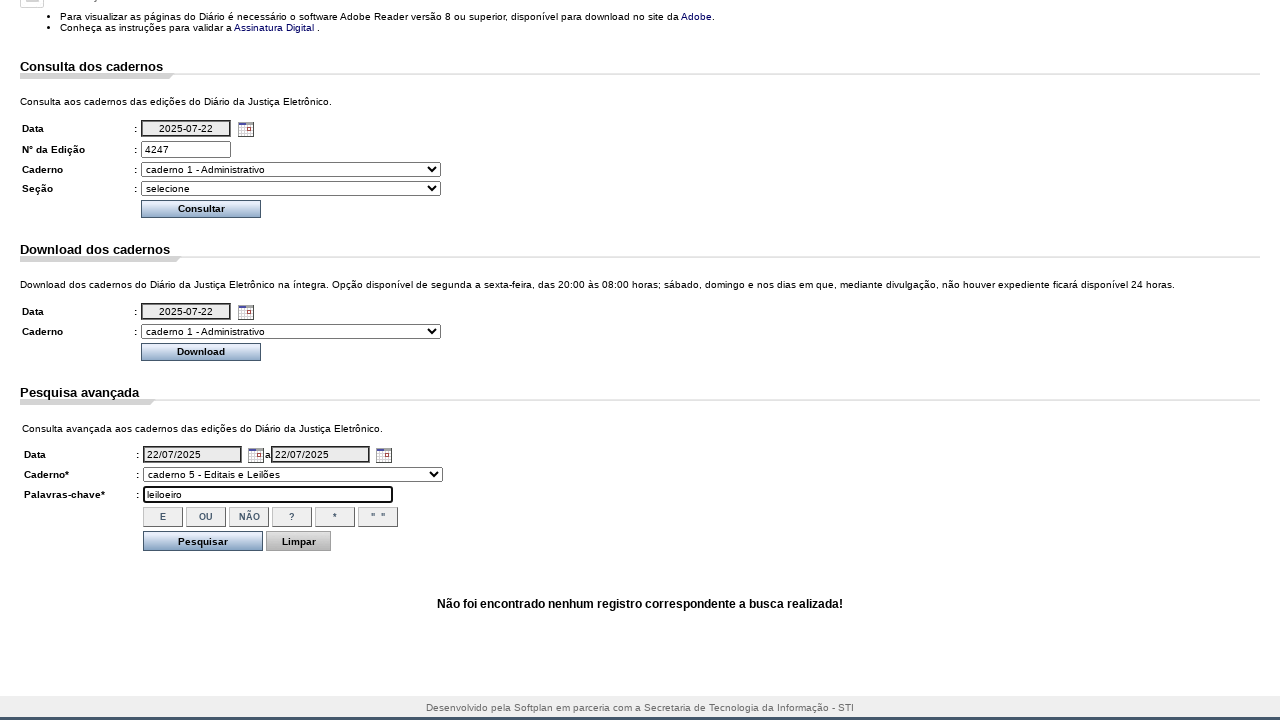

Clicked the Pesquisar (search) button at (203, 541) on input[value='Pesquisar'][type='submit']
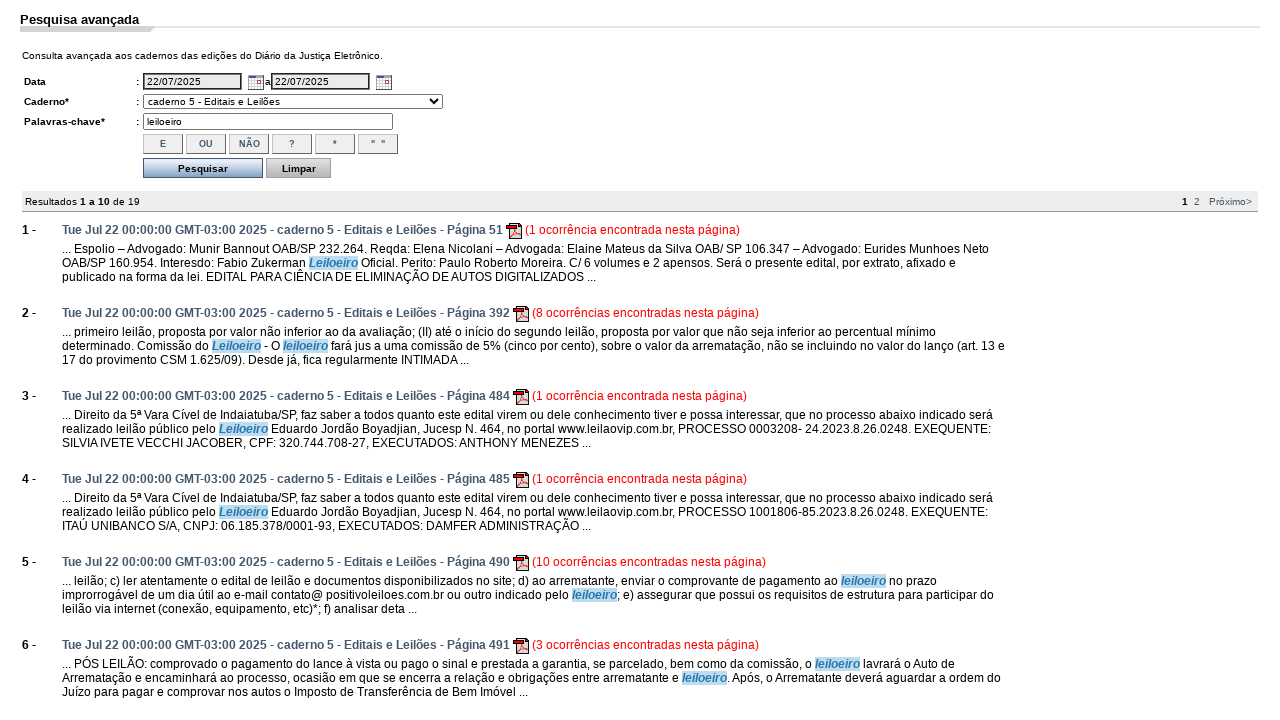

Search results loaded successfully
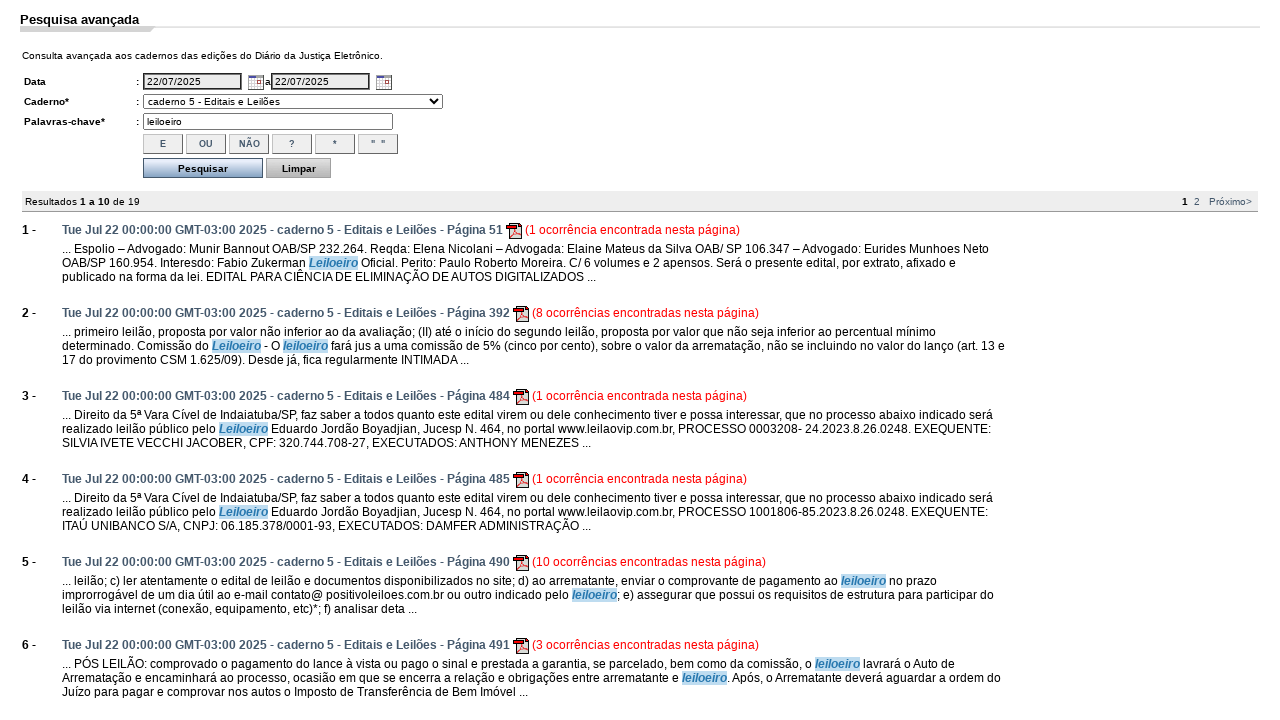

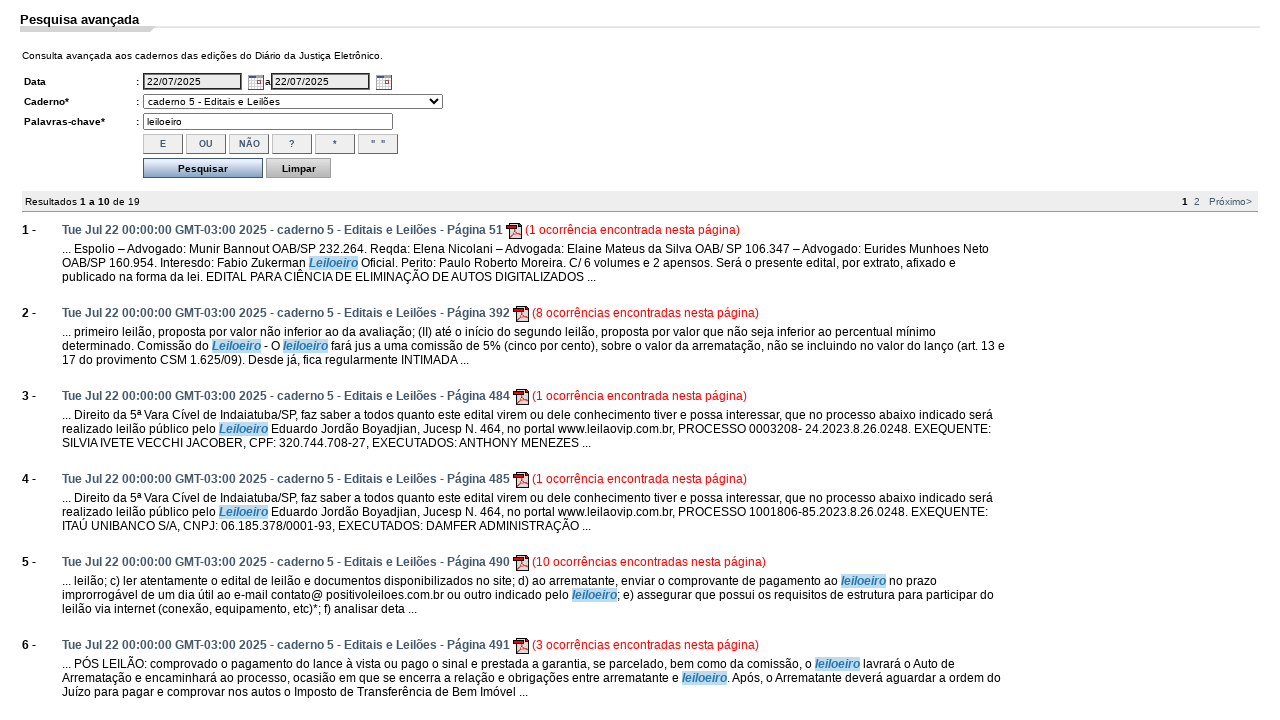